Tests browser back button navigation between different filter views

Starting URL: https://demo.playwright.dev/todomvc

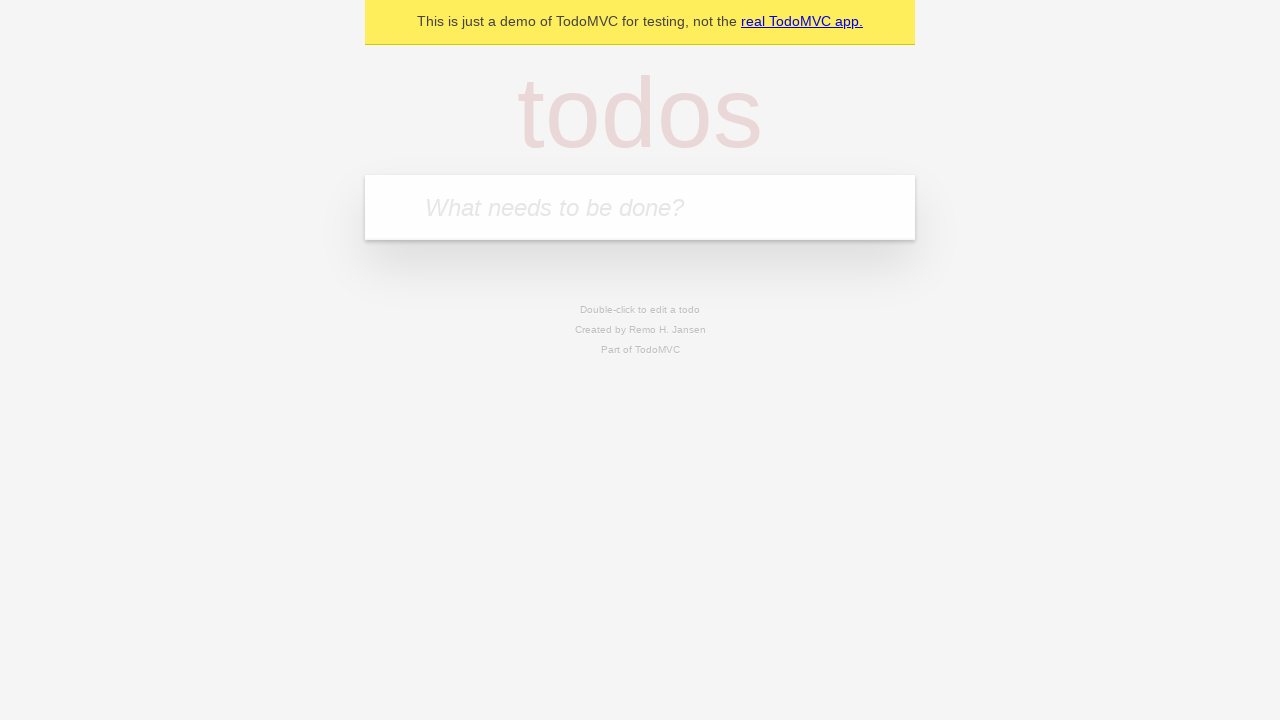

Filled todo input with 'buy some cheese' on internal:attr=[placeholder="What needs to be done?"i]
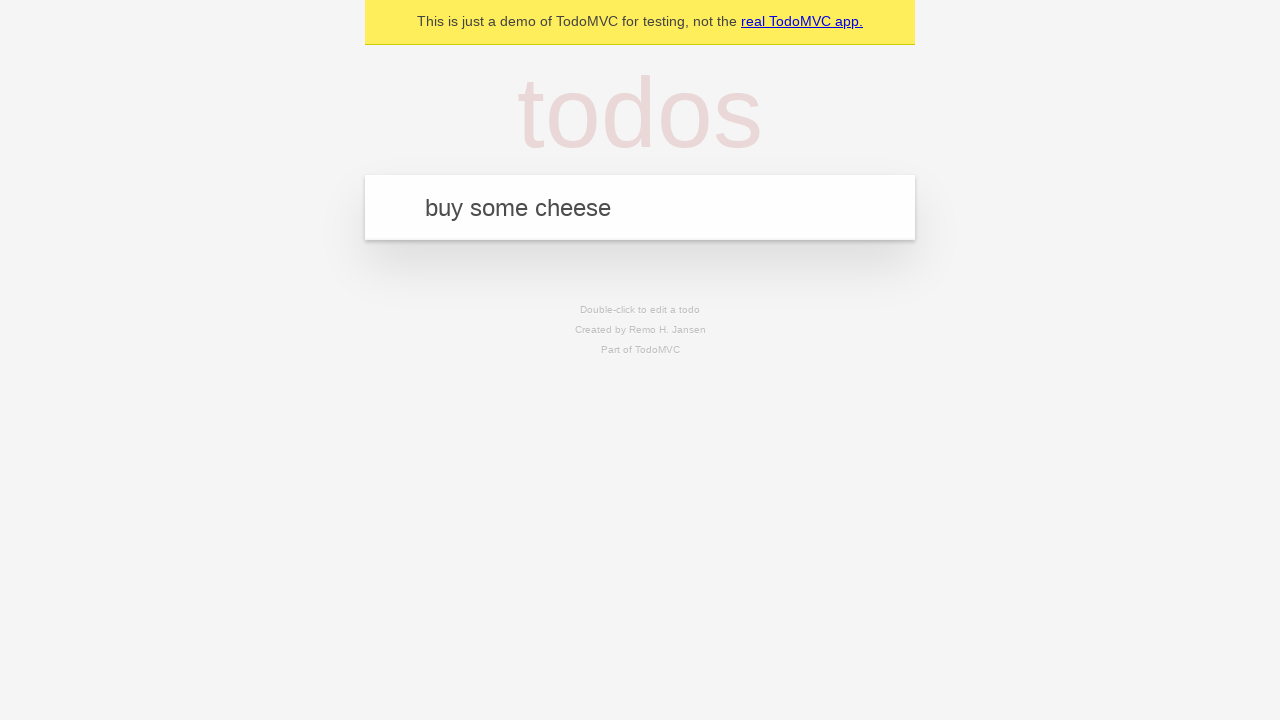

Pressed Enter to create todo 'buy some cheese' on internal:attr=[placeholder="What needs to be done?"i]
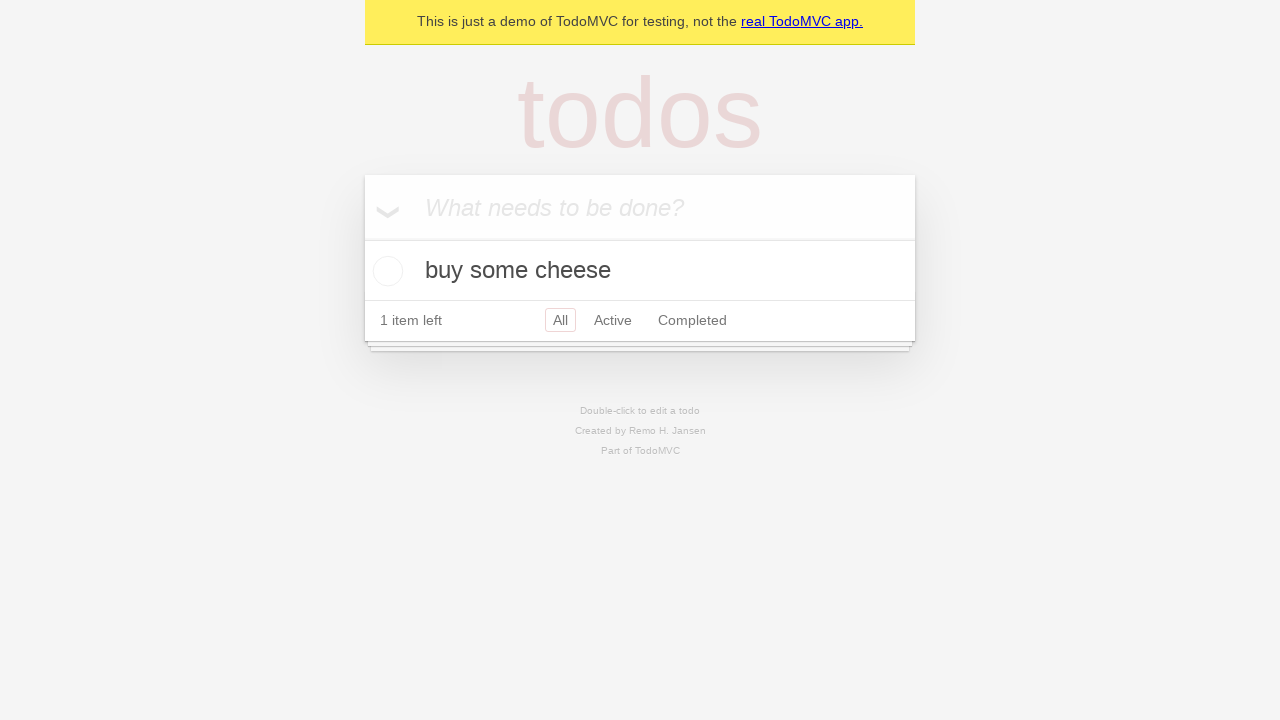

Filled todo input with 'feed the cat' on internal:attr=[placeholder="What needs to be done?"i]
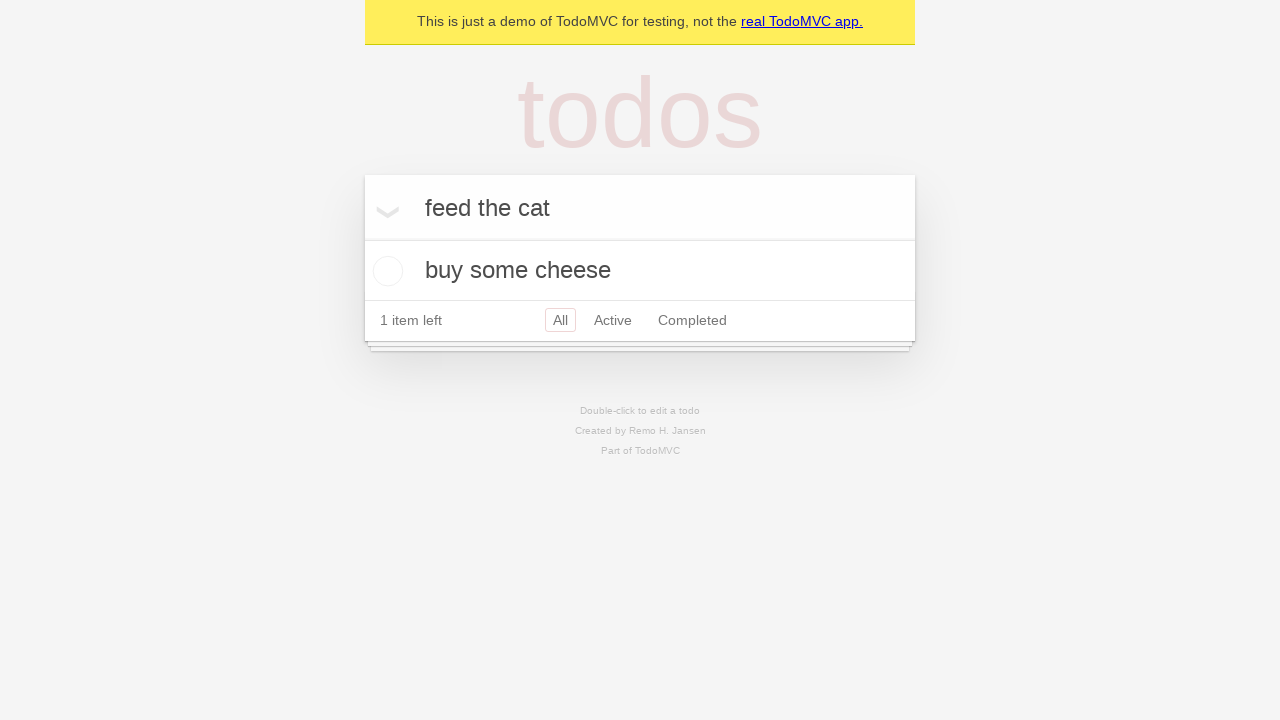

Pressed Enter to create todo 'feed the cat' on internal:attr=[placeholder="What needs to be done?"i]
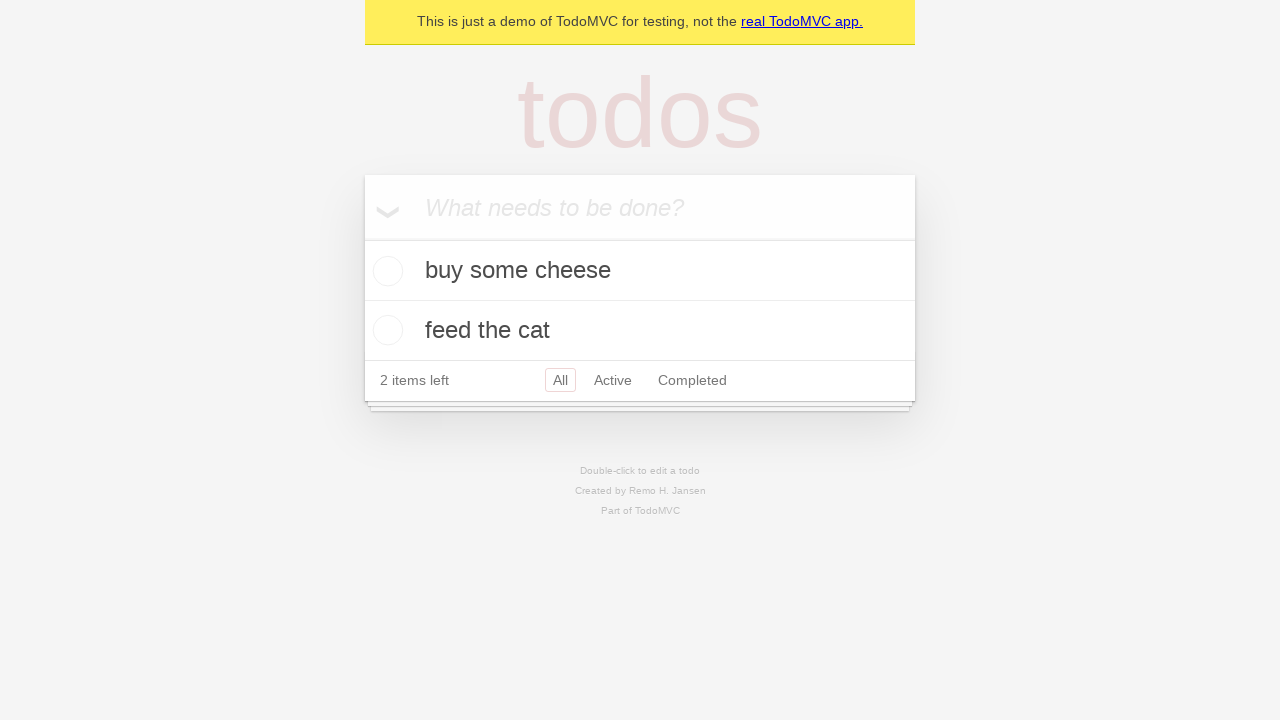

Filled todo input with 'book a doctors appointment' on internal:attr=[placeholder="What needs to be done?"i]
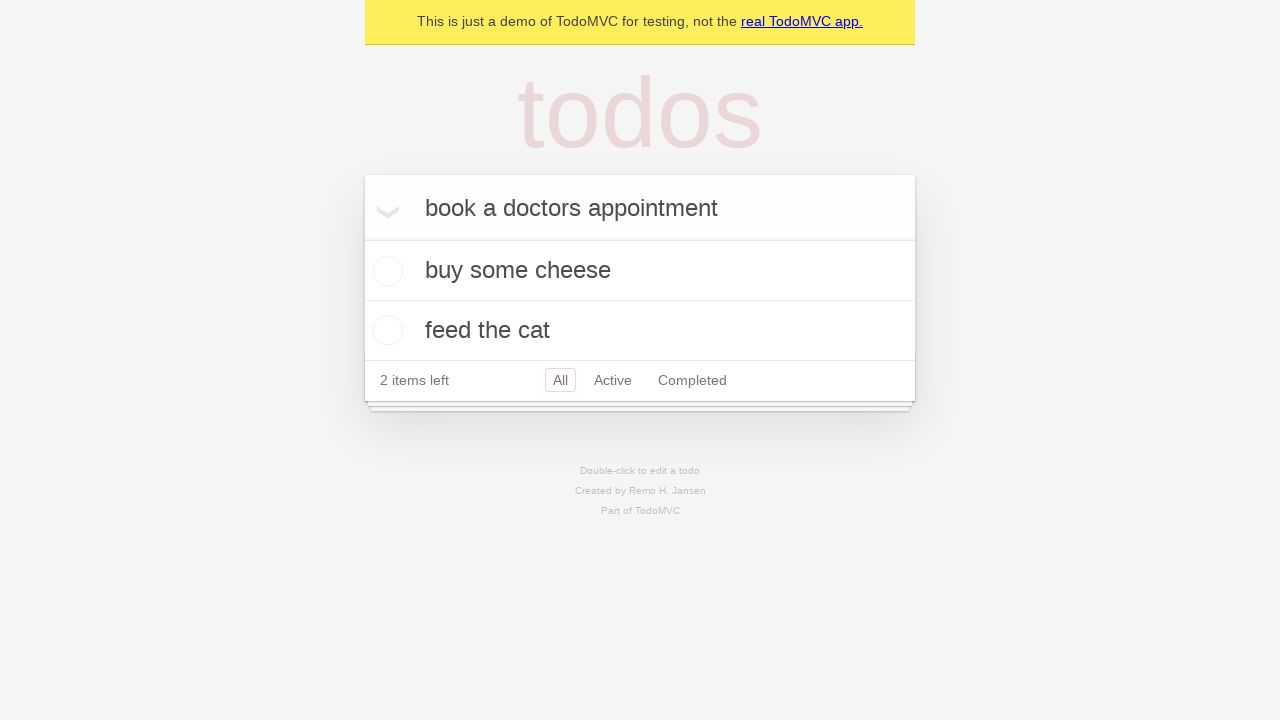

Pressed Enter to create todo 'book a doctors appointment' on internal:attr=[placeholder="What needs to be done?"i]
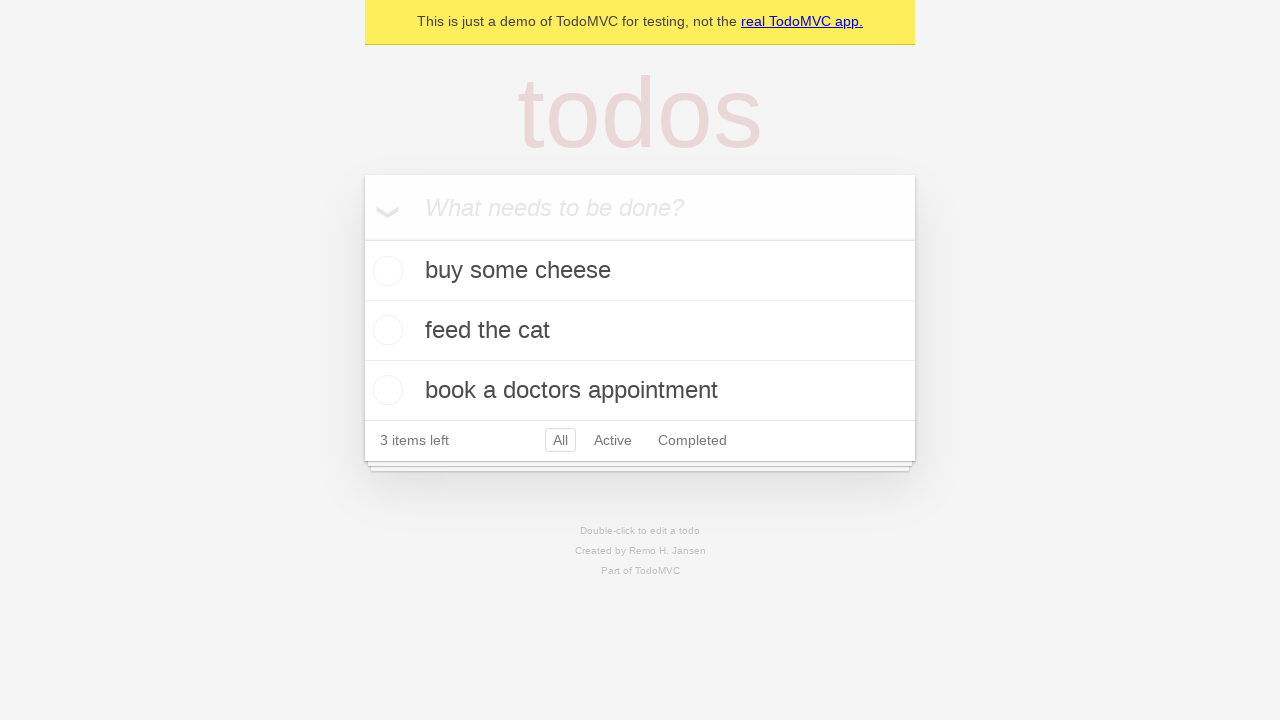

Waited for todo items to be created and visible
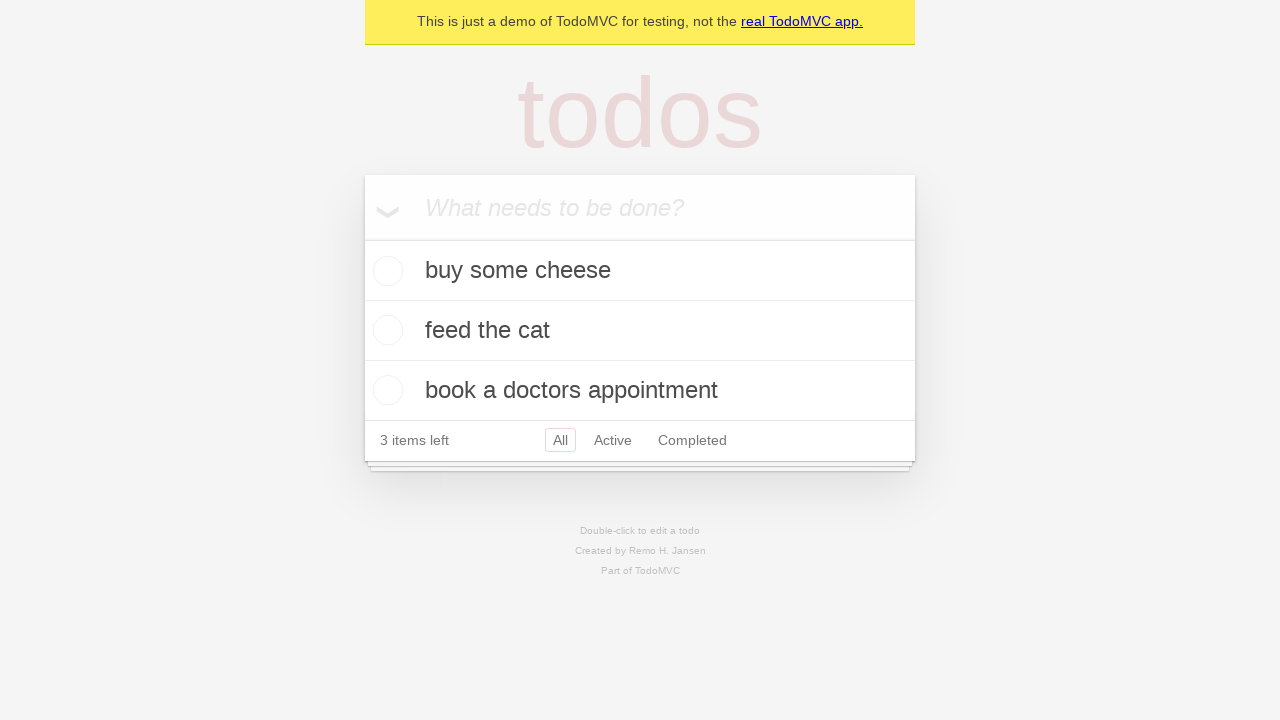

Checked the second todo item at (385, 330) on internal:testid=[data-testid="todo-item"s] >> nth=1 >> internal:role=checkbox
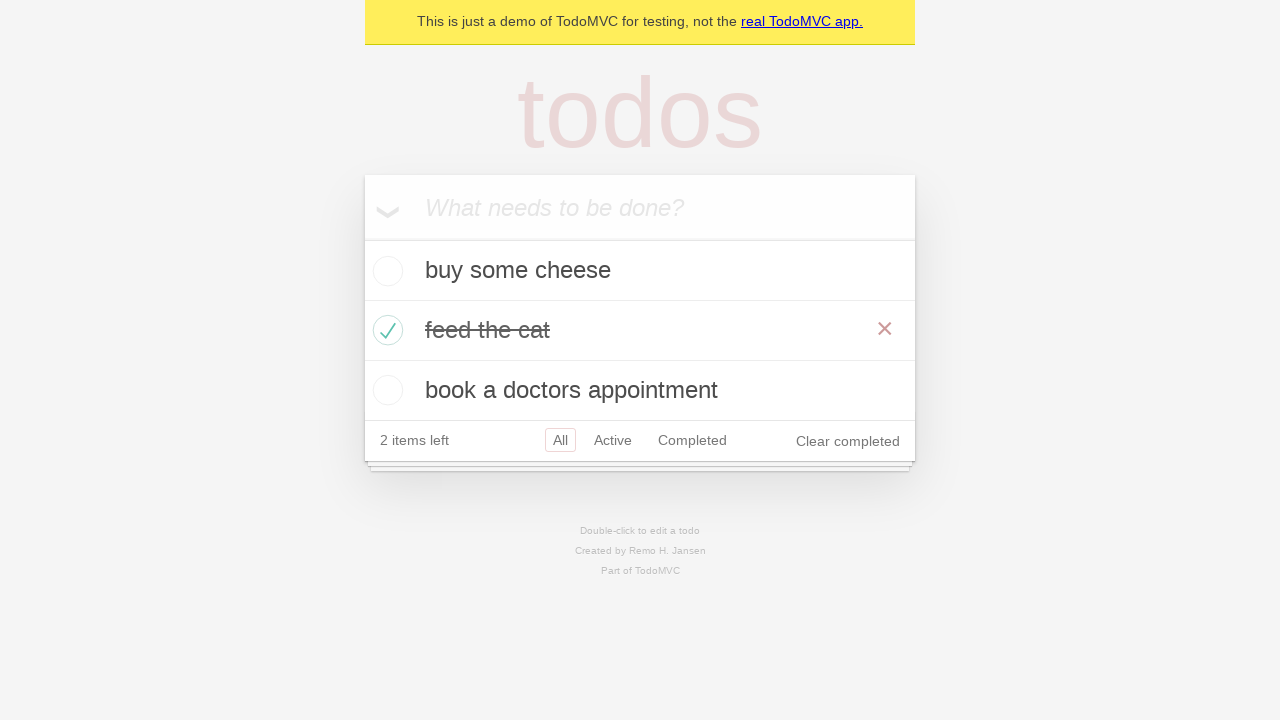

Clicked on 'All' filter link at (560, 440) on internal:role=link[name="All"i]
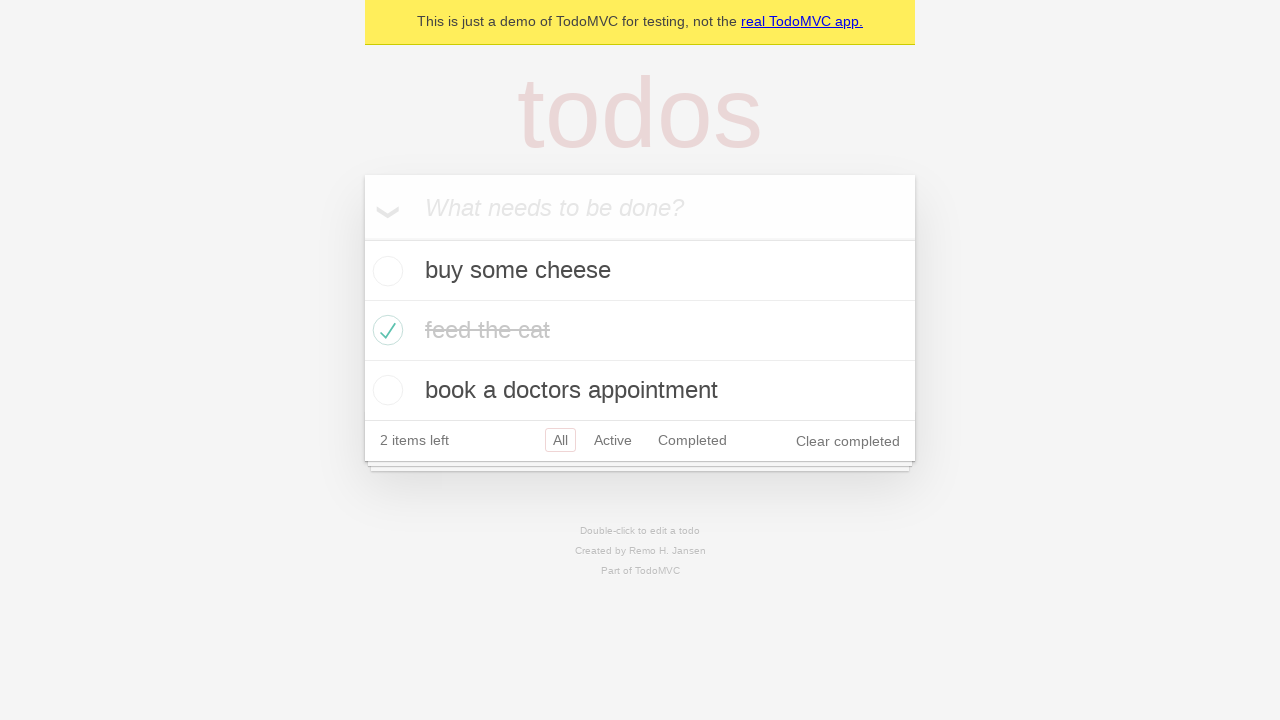

Clicked on 'Active' filter link at (613, 440) on internal:role=link[name="Active"i]
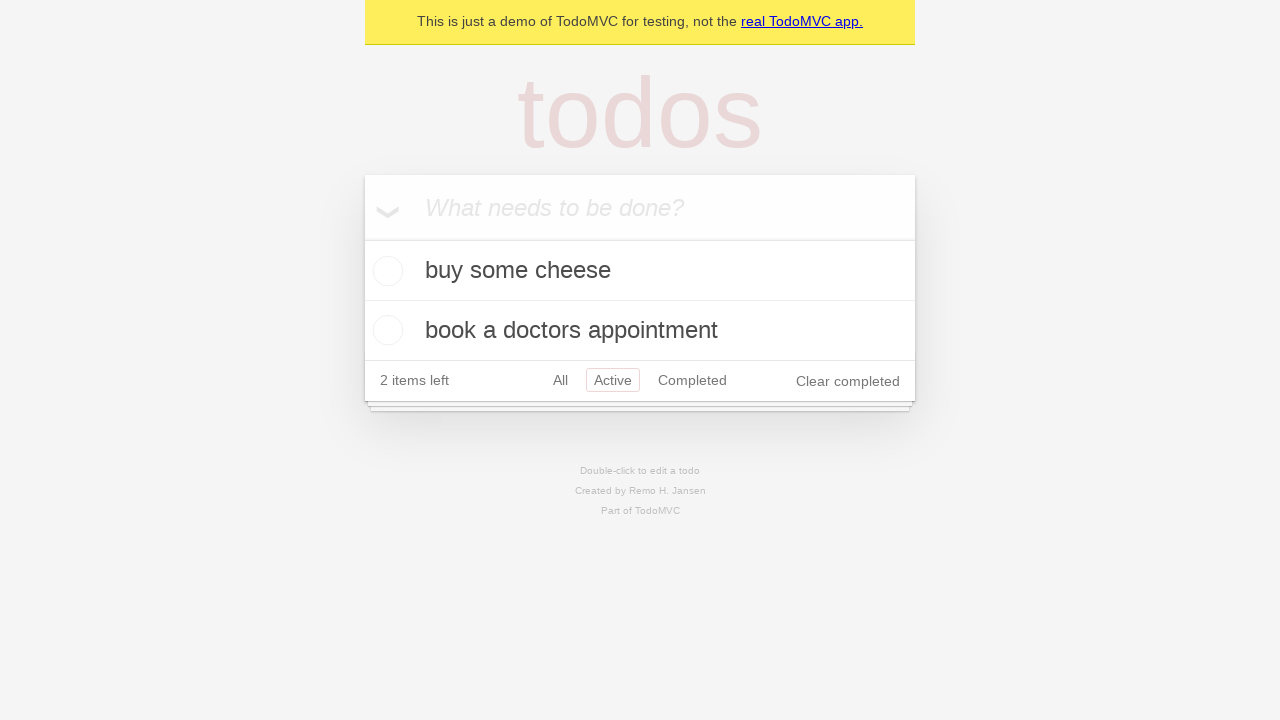

Clicked on 'Completed' filter link at (692, 380) on internal:role=link[name="Completed"i]
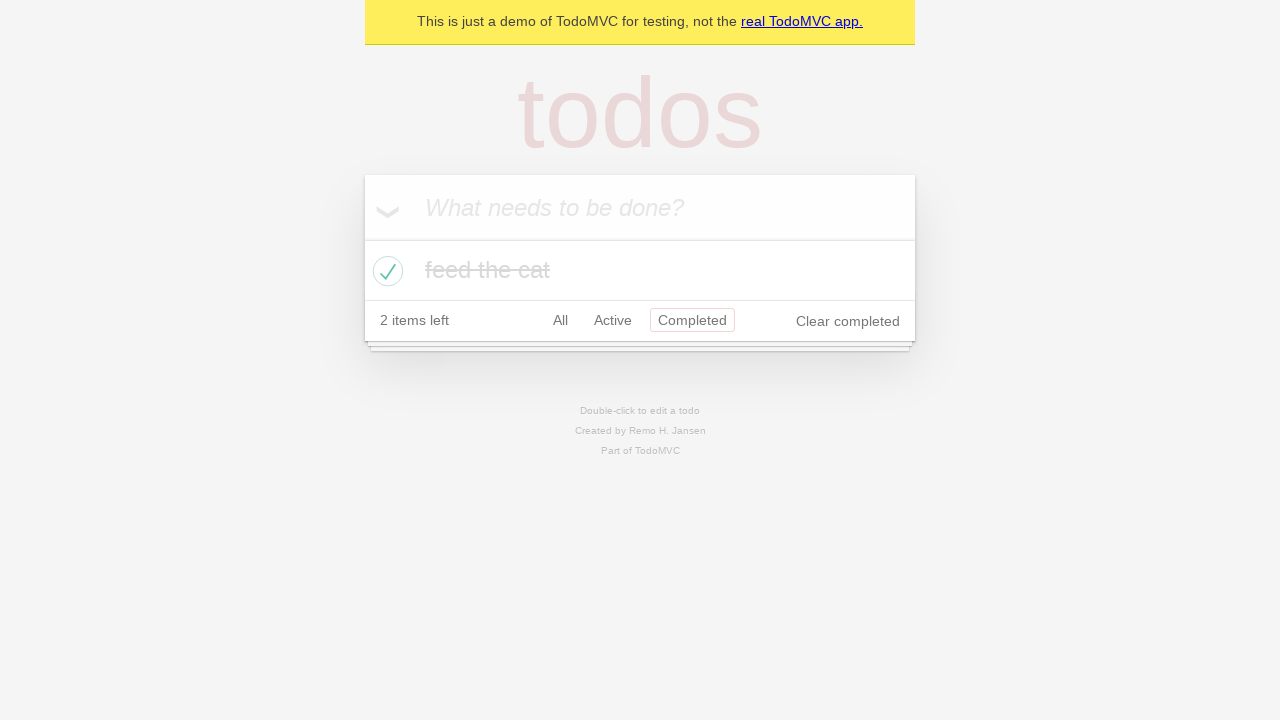

Navigated back to 'Active' filter view using browser back button
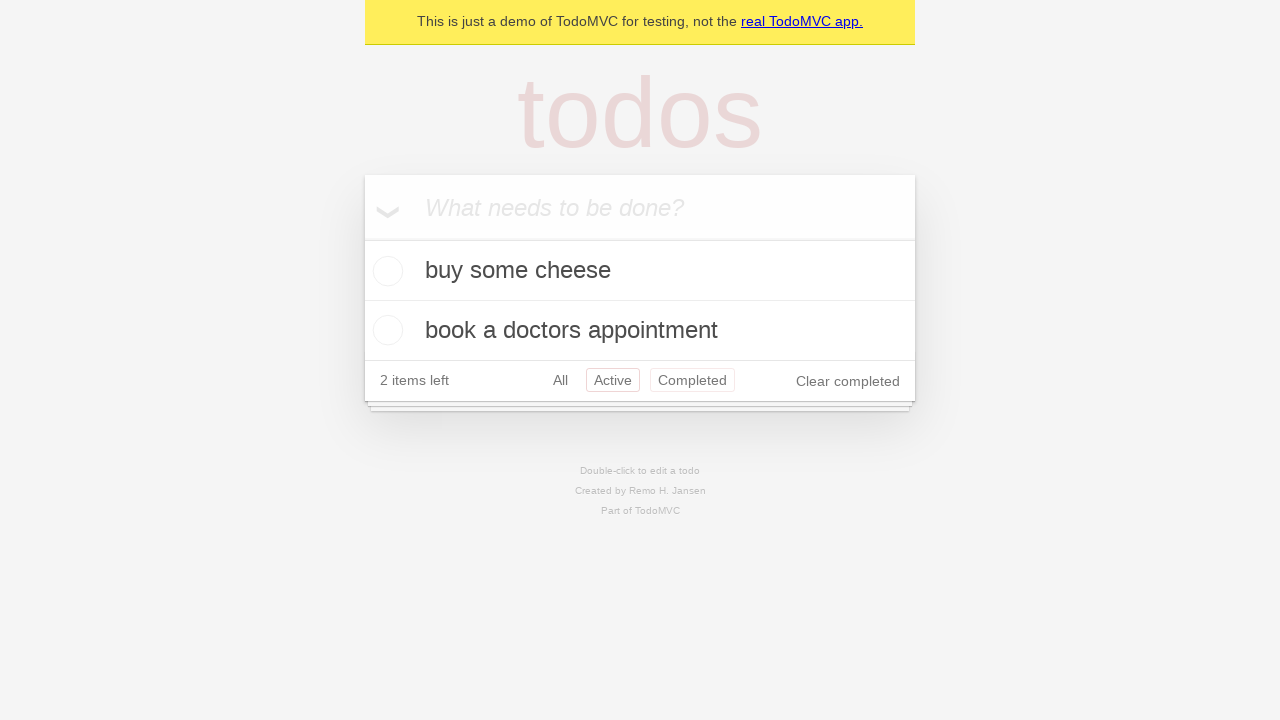

Navigated back to 'All' filter view using browser back button
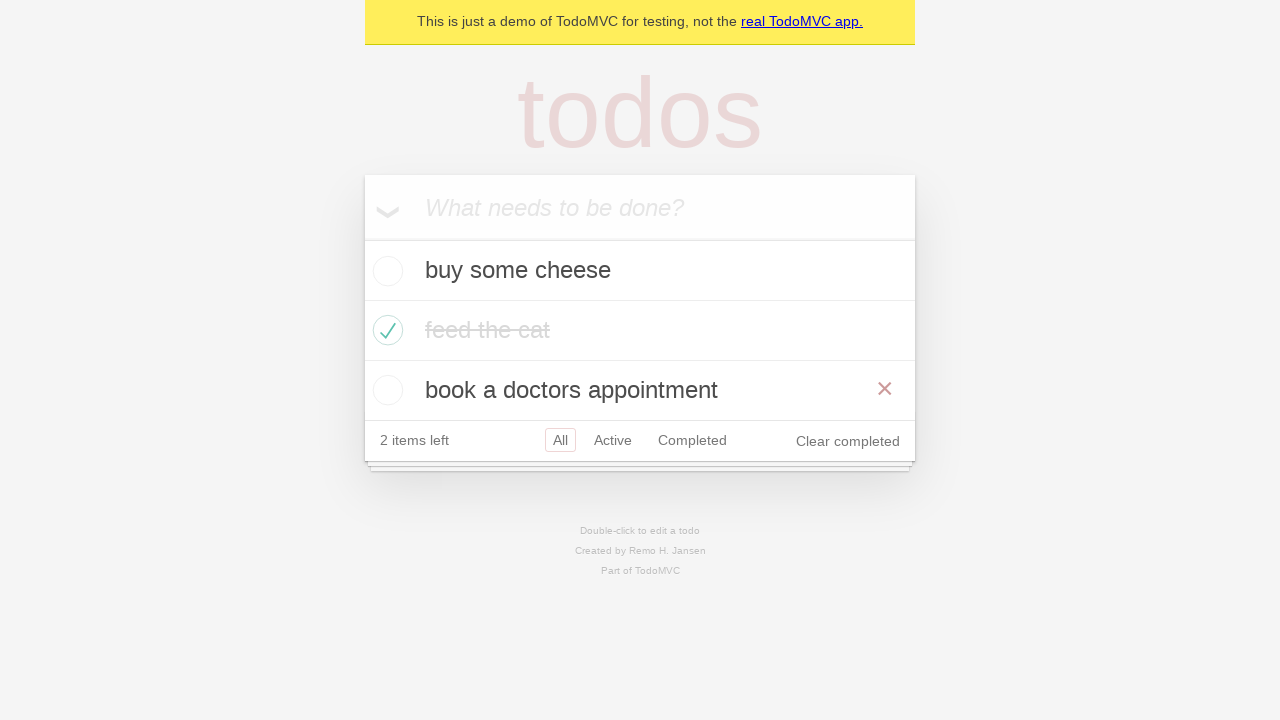

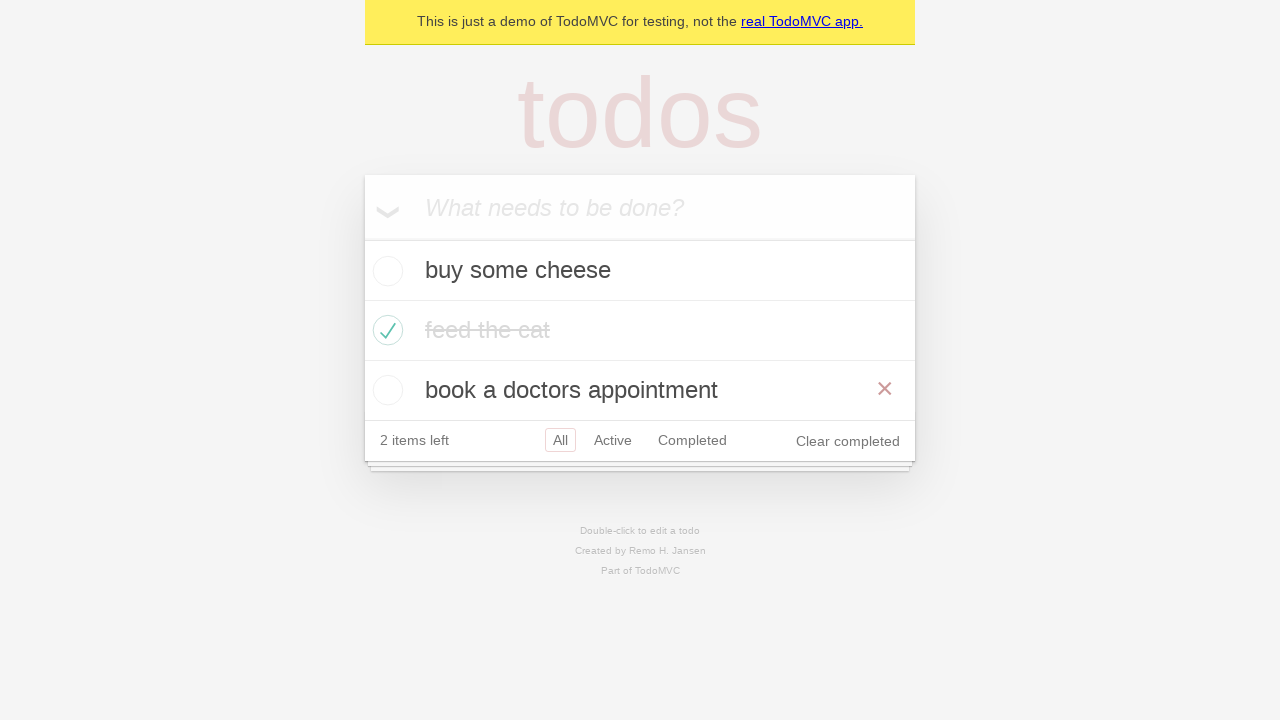